Tests a waiting scenario by clicking a verify button after the page loads and checking for a successful verification message

Starting URL: http://suninjuly.github.io/wait1.html

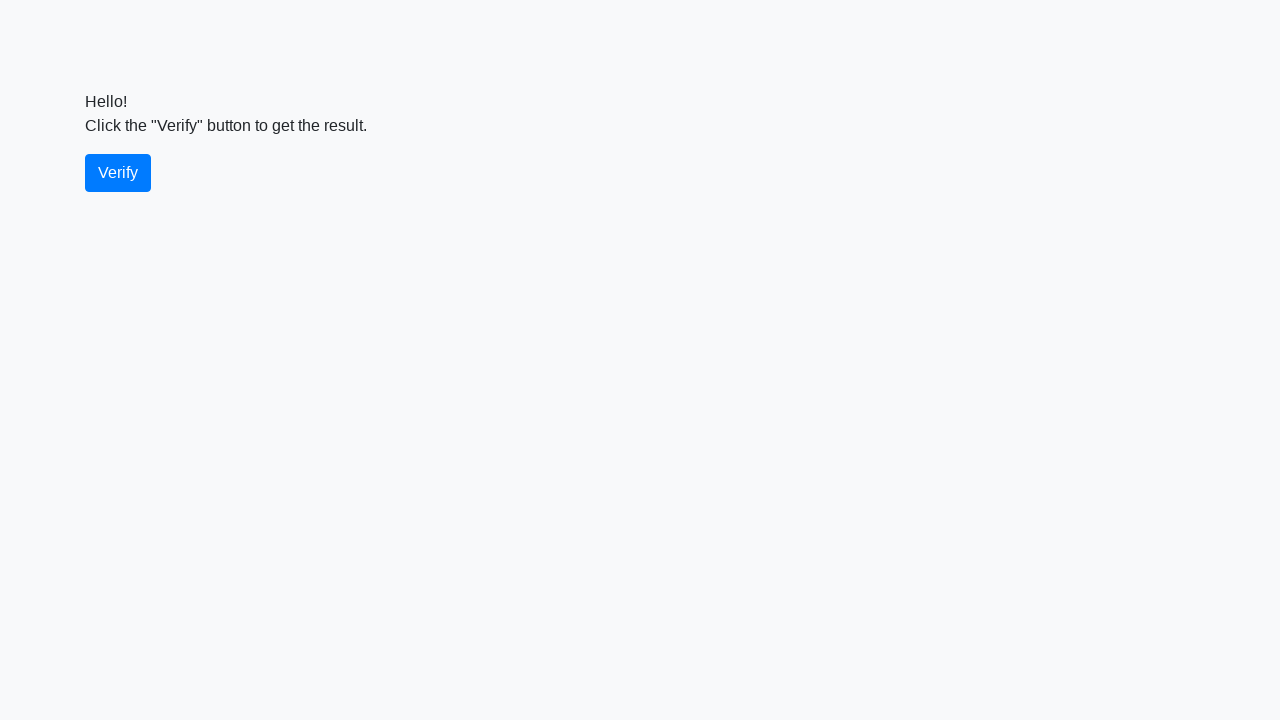

Waited for verify button to load
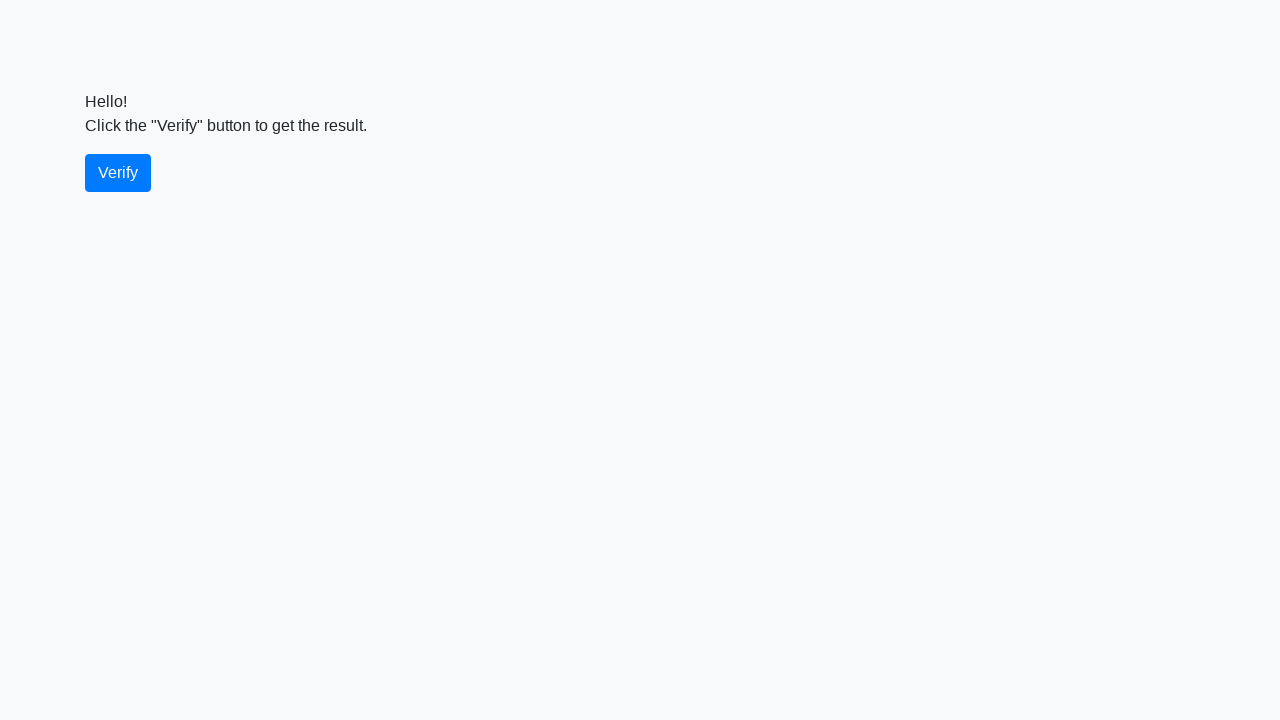

Clicked verify button at (118, 173) on #verify
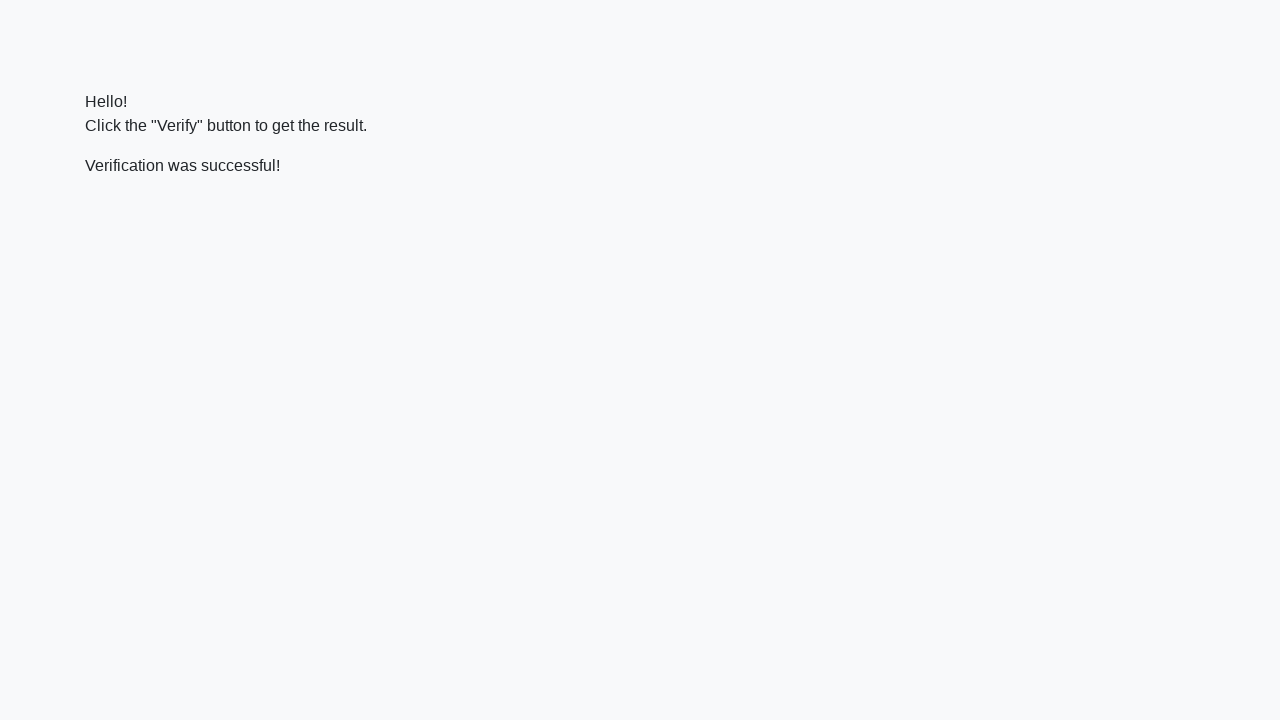

Waited for verification message to appear
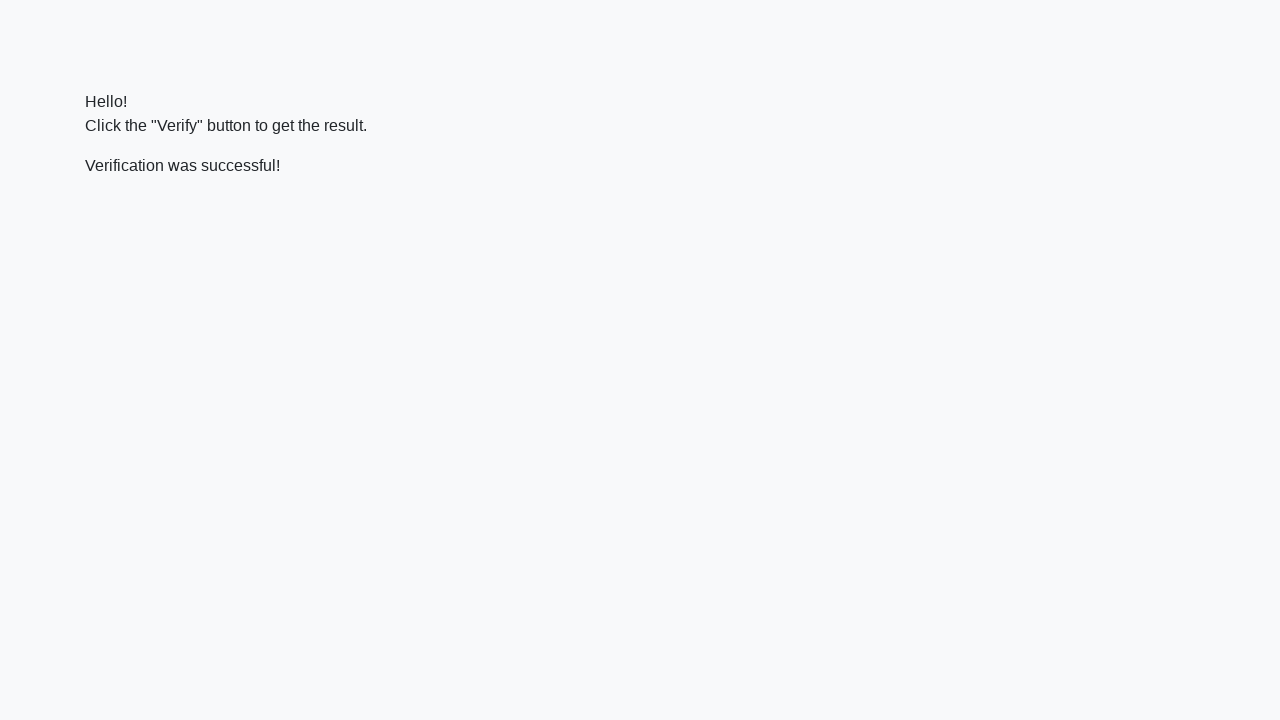

Retrieved verification message element
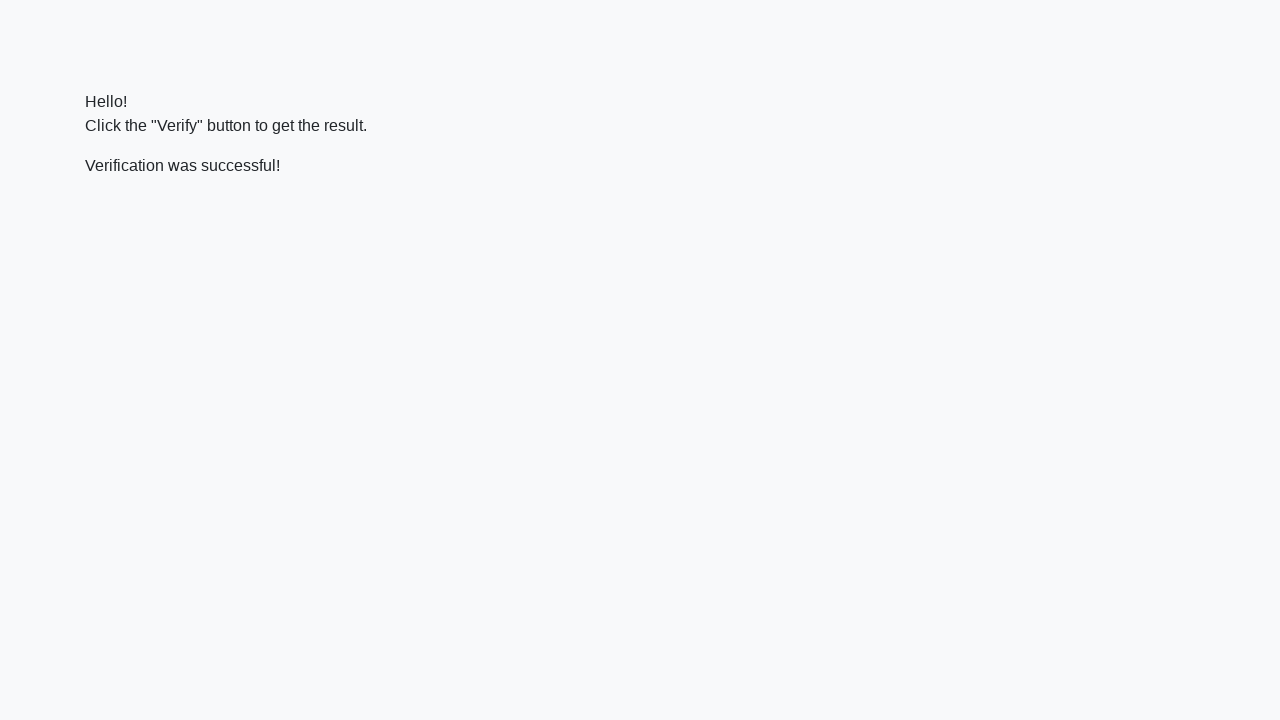

Verified that 'successful' text is present in verification message
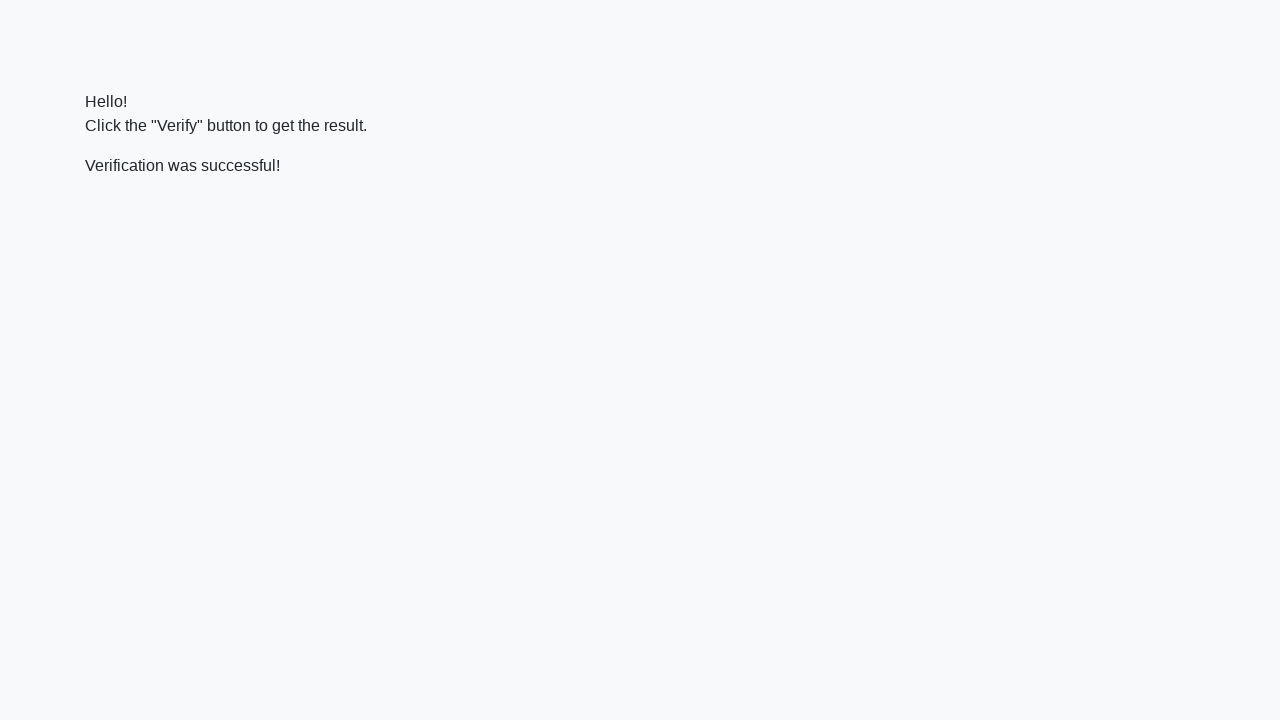

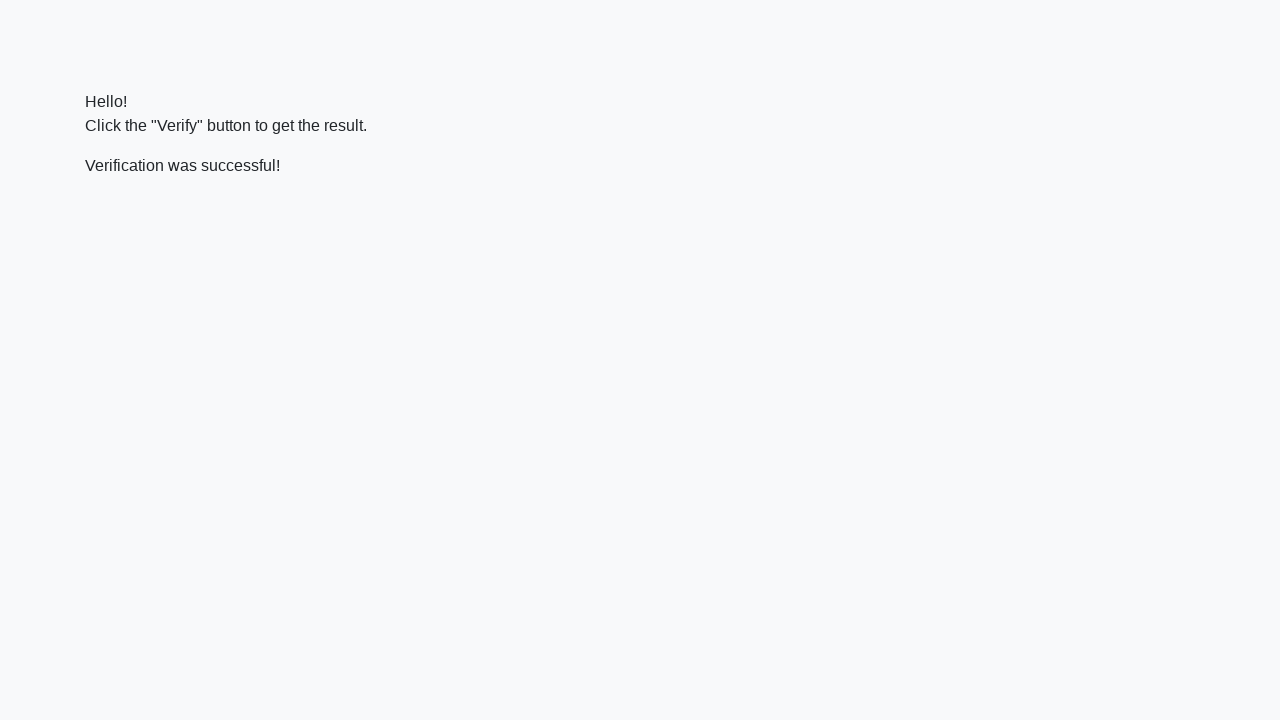